Tests drag and drop functionality on the DHTMLX Tree demo by dragging an author name element onto a book title element within an iframe

Starting URL: https://dhtmlx.com/docs/products/dhtmlxTree/

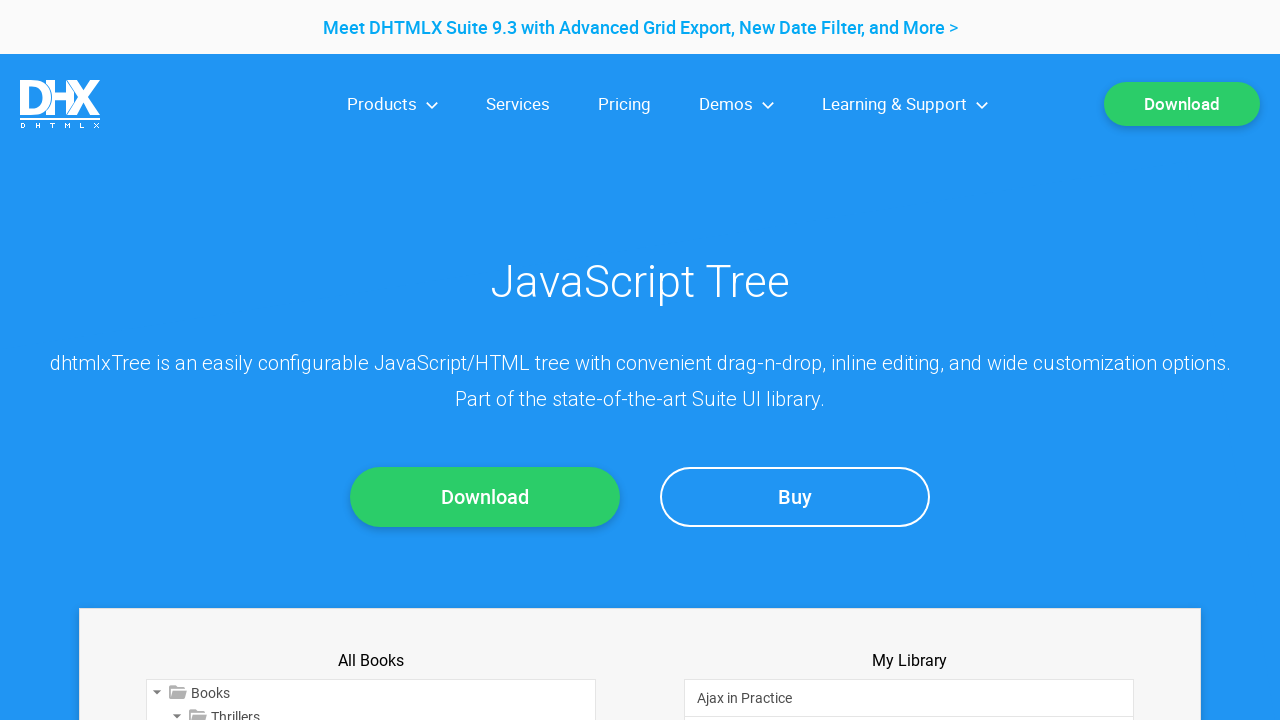

Located the active iframe element
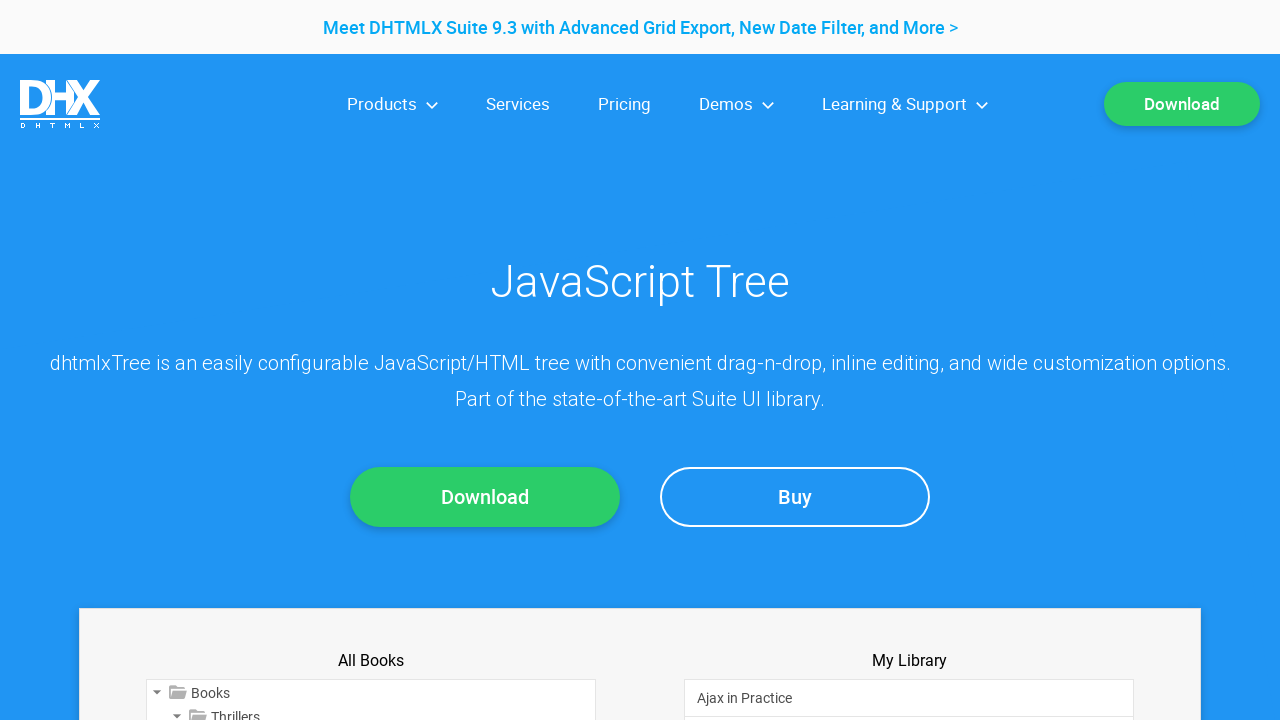

Located source element 'Lawrence Block' author name in iframe
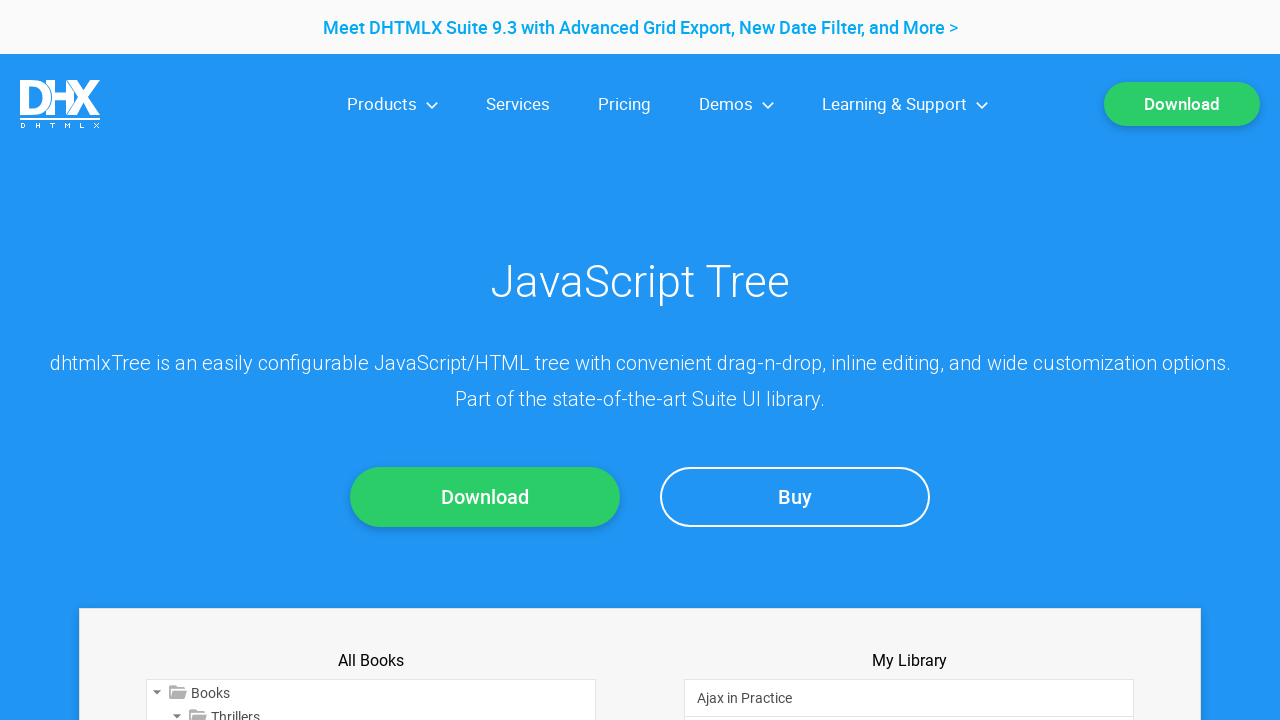

Source element 'Lawrence Block' became visible
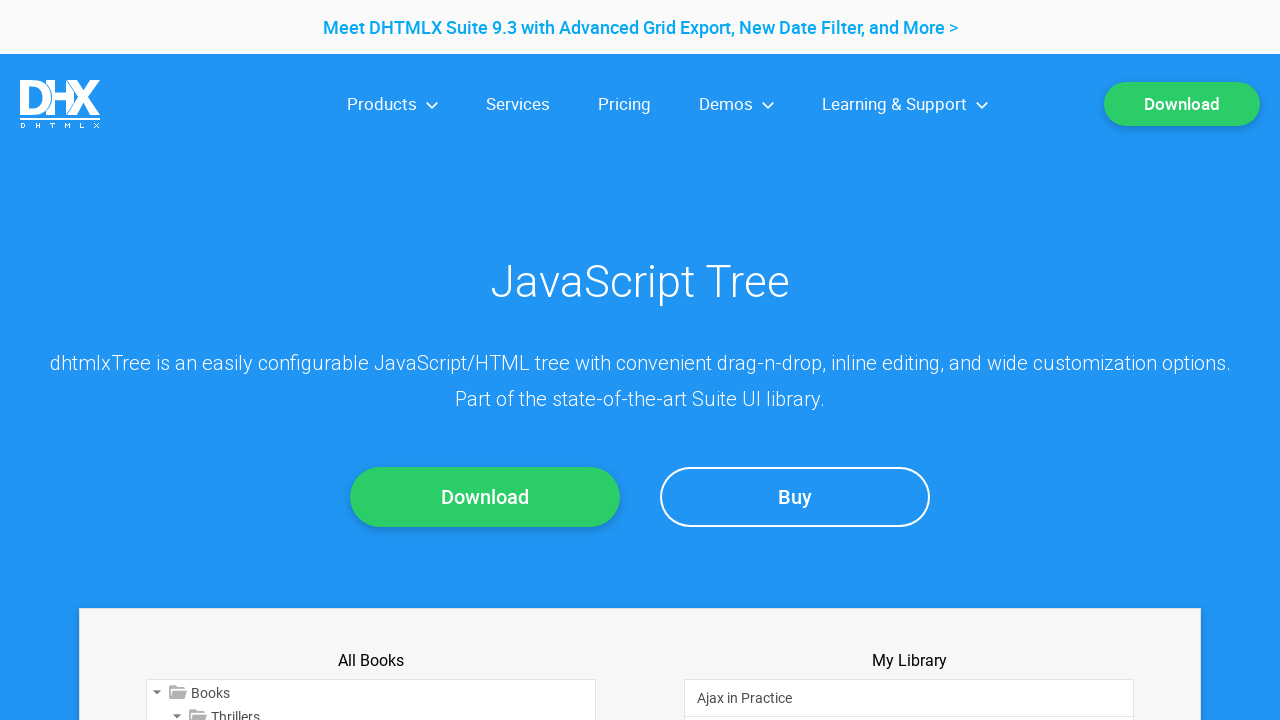

Located destination element 'Zend Framework in Action' book title in iframe
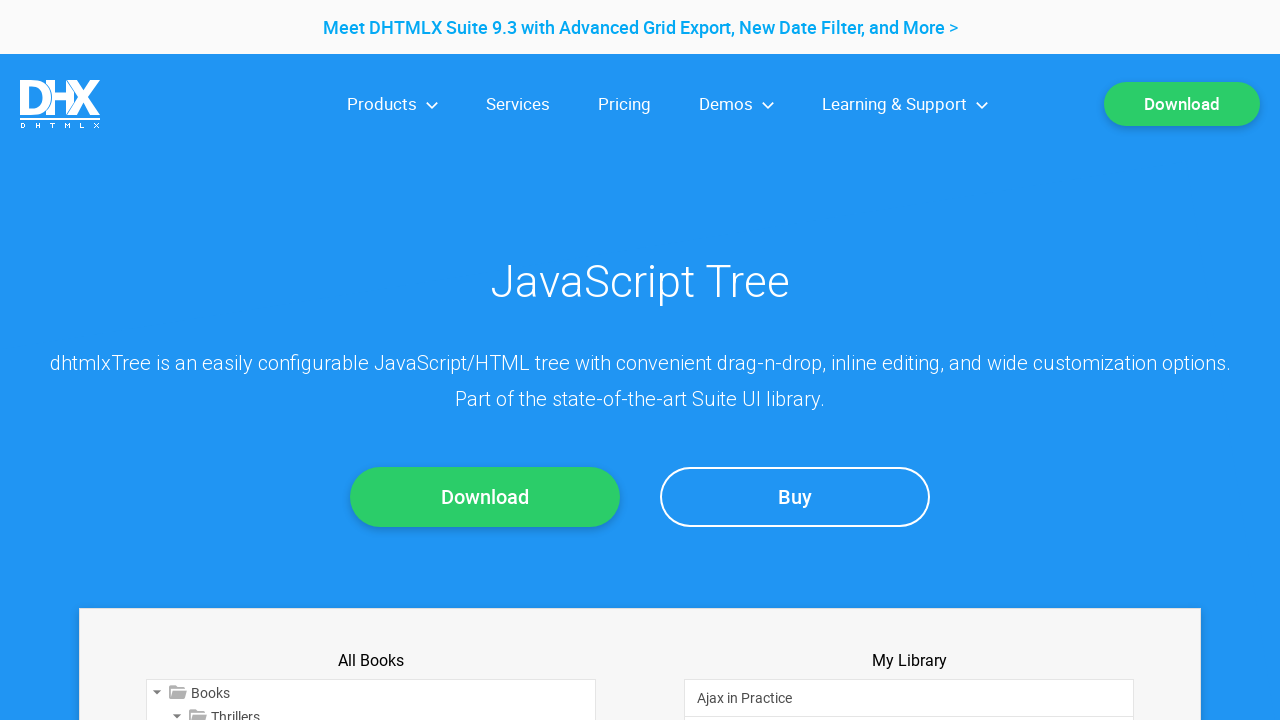

Destination element 'Zend Framework in Action' became visible
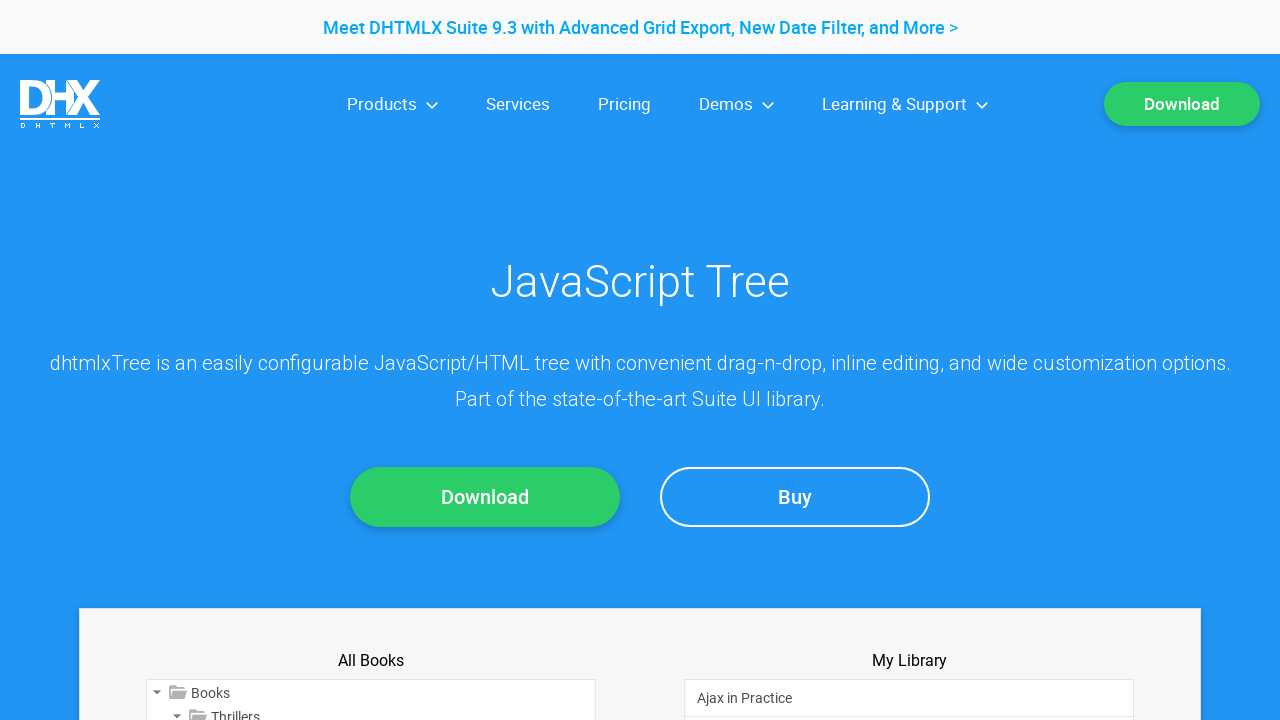

Dragged 'Lawrence Block' author element onto 'Zend Framework in Action' book title at (909, 332)
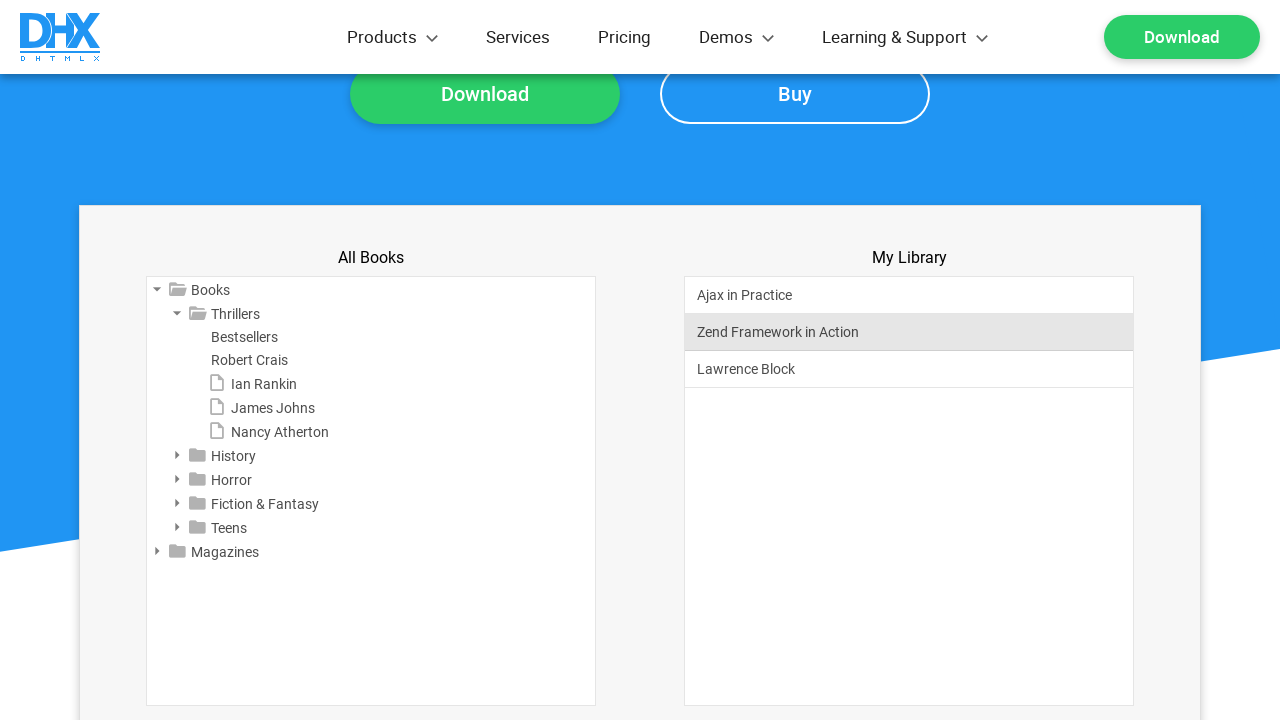

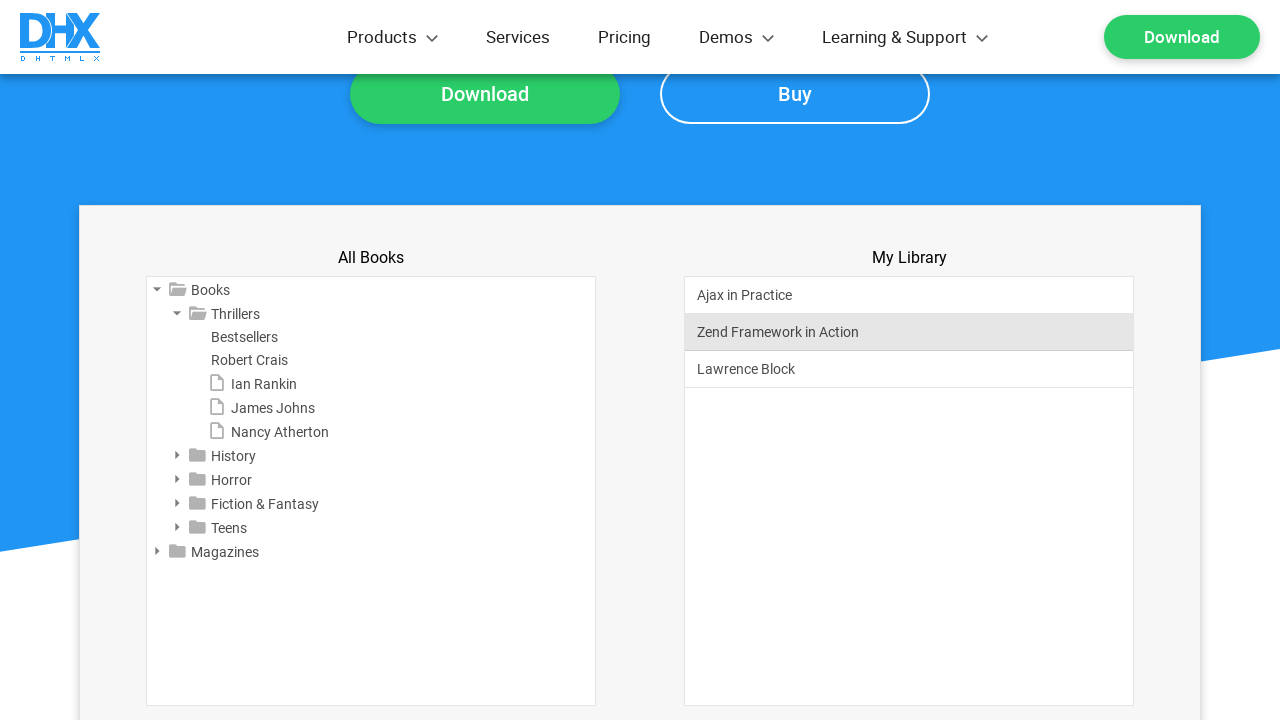